Tests the dynamic controls page by clicking the Remove button, waiting for the loading bar to disappear, and verifying that the checkbox is removed and the "It's gone!" message is displayed.

Starting URL: https://practice.cydeo.com/dynamic_controls

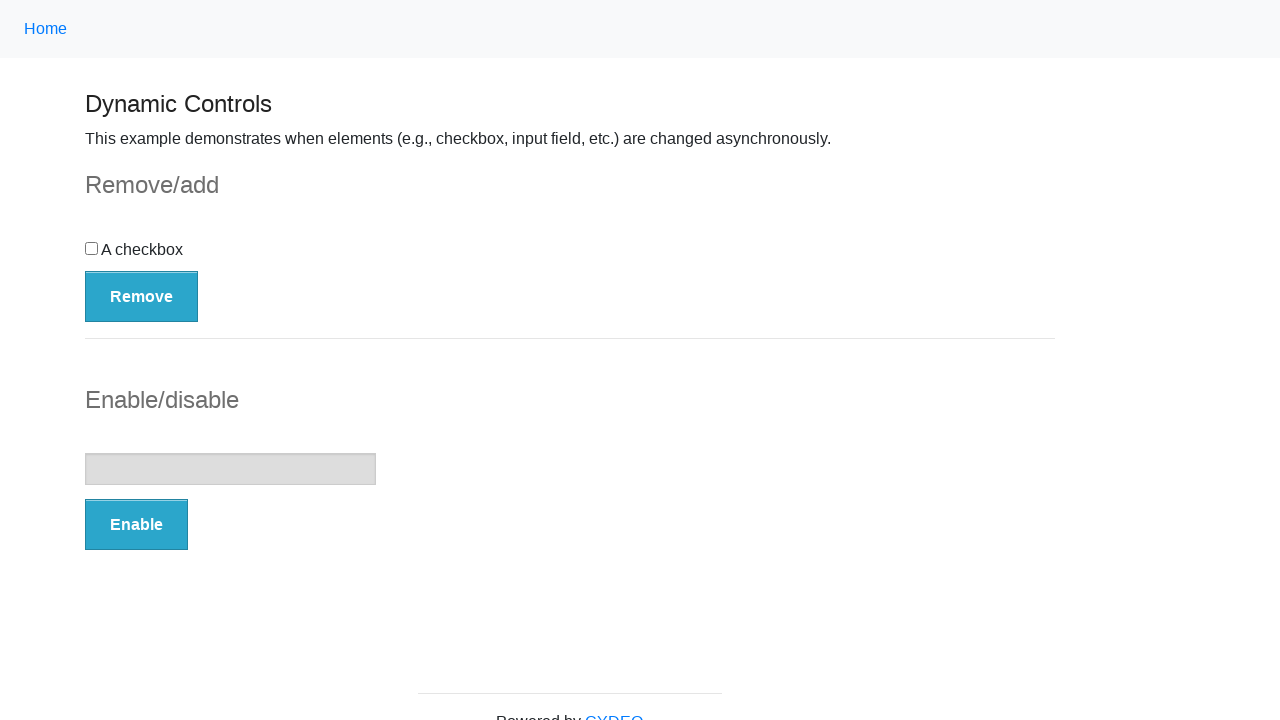

Clicked the Remove button at (142, 296) on button:has-text('Remove')
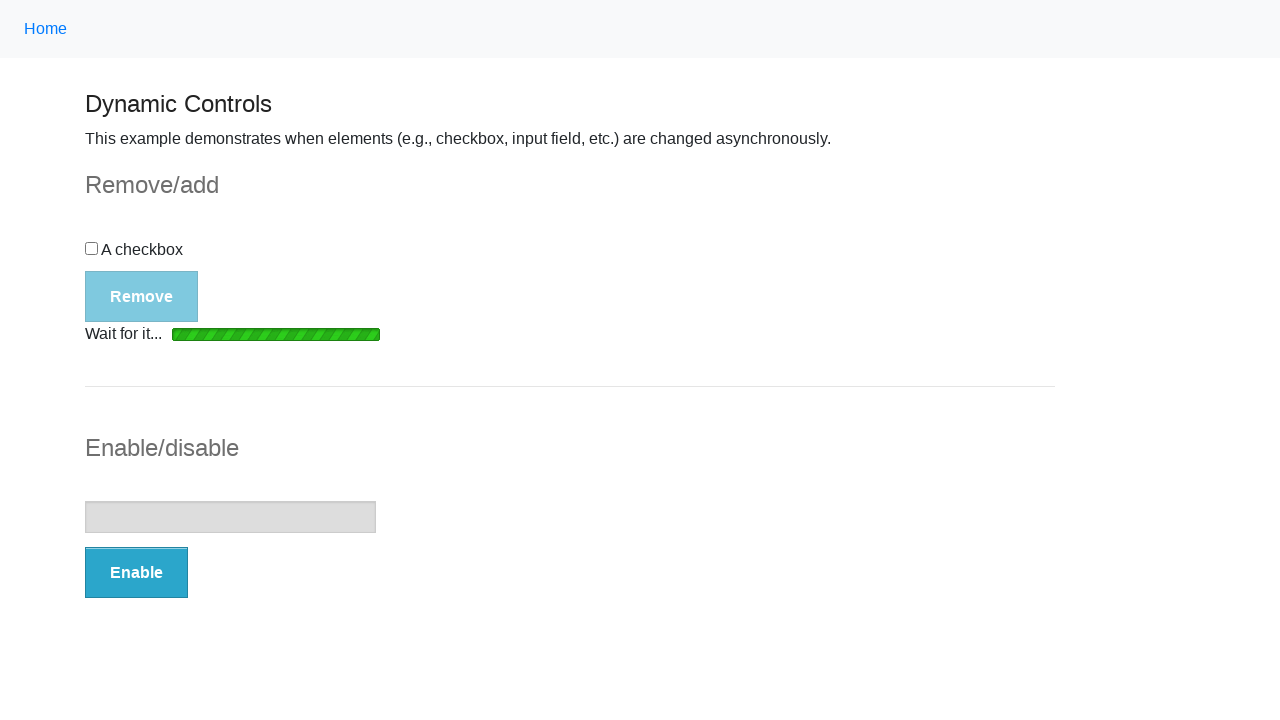

Loading bar disappeared
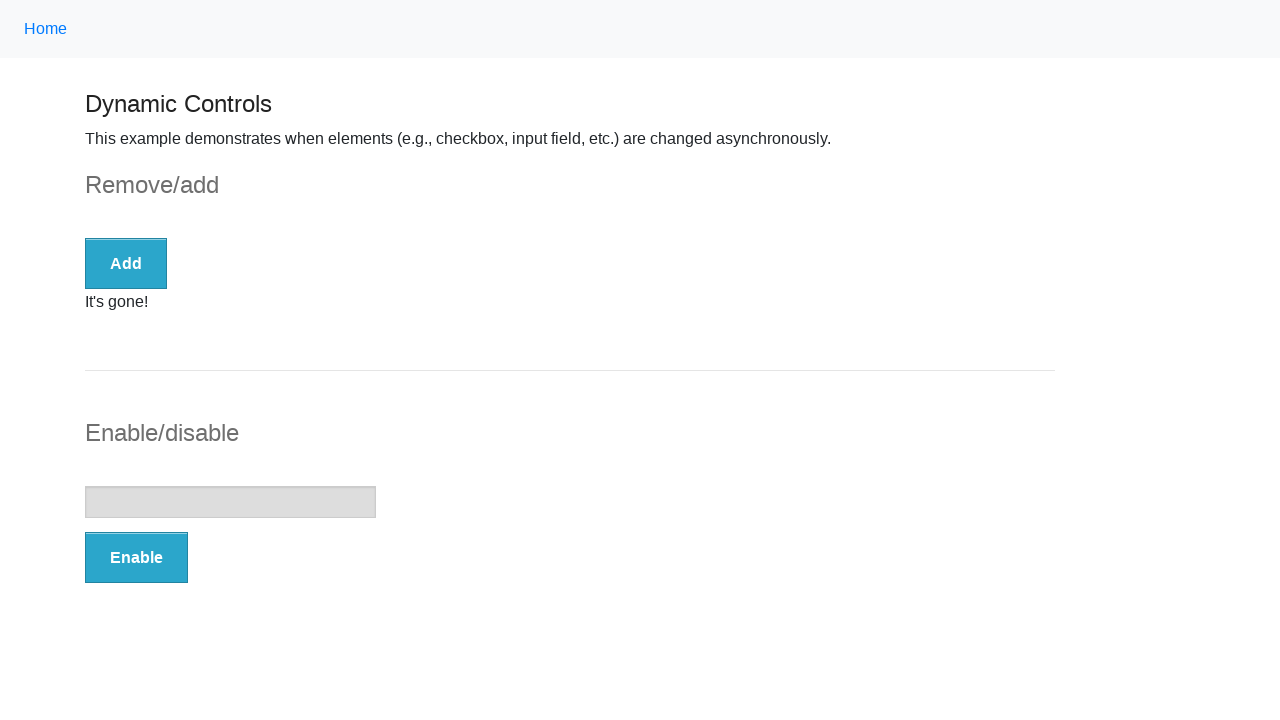

Verified checkbox is no longer displayed
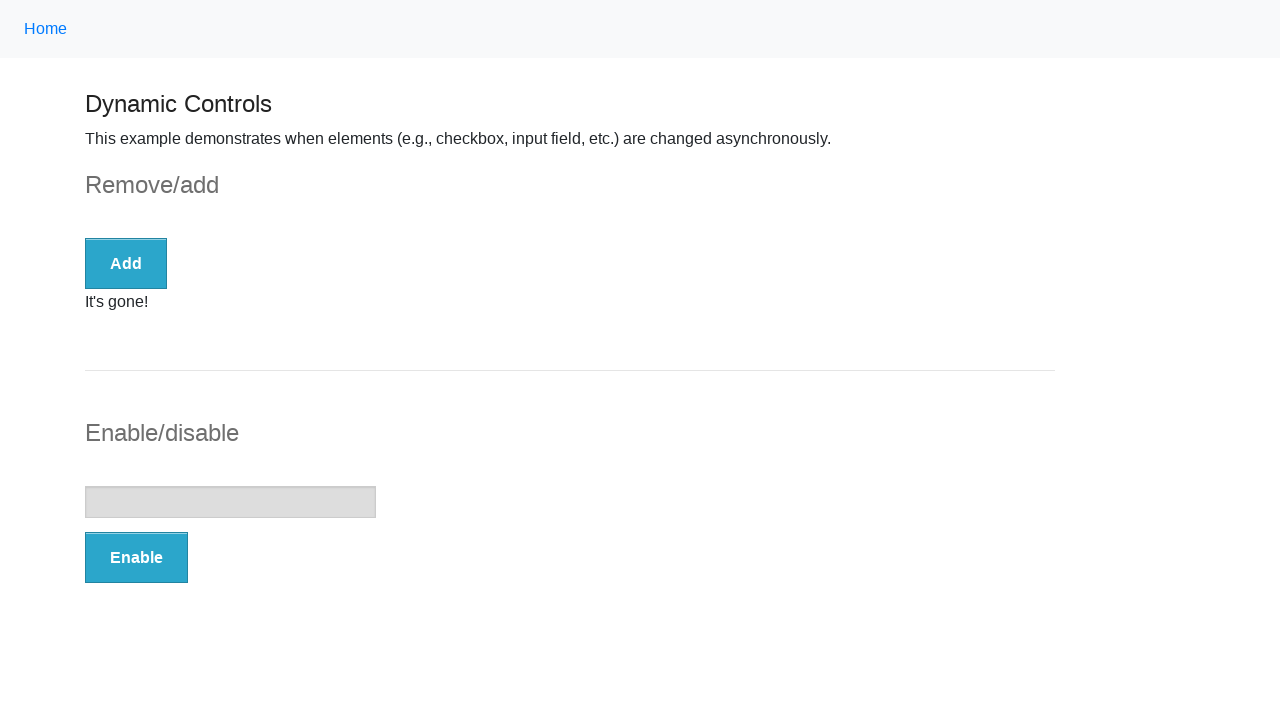

Verified 'It's gone!' message is visible
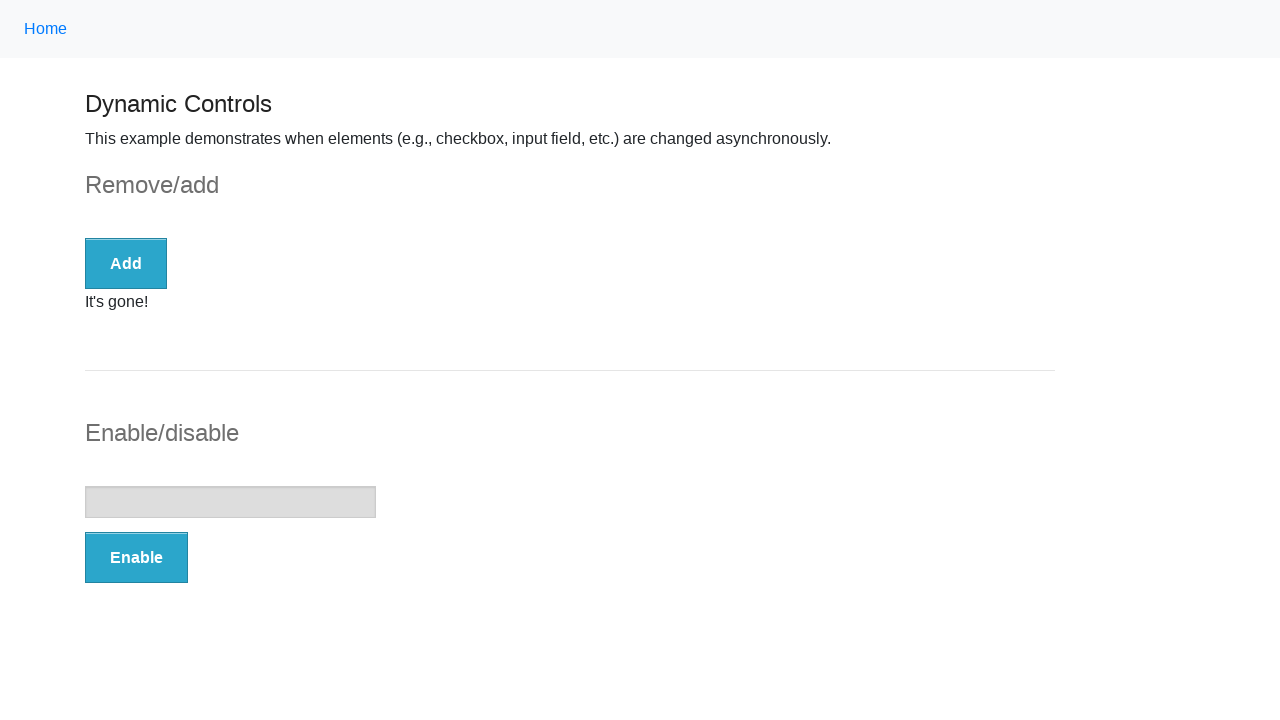

Asserted message text equals 'It's gone!'
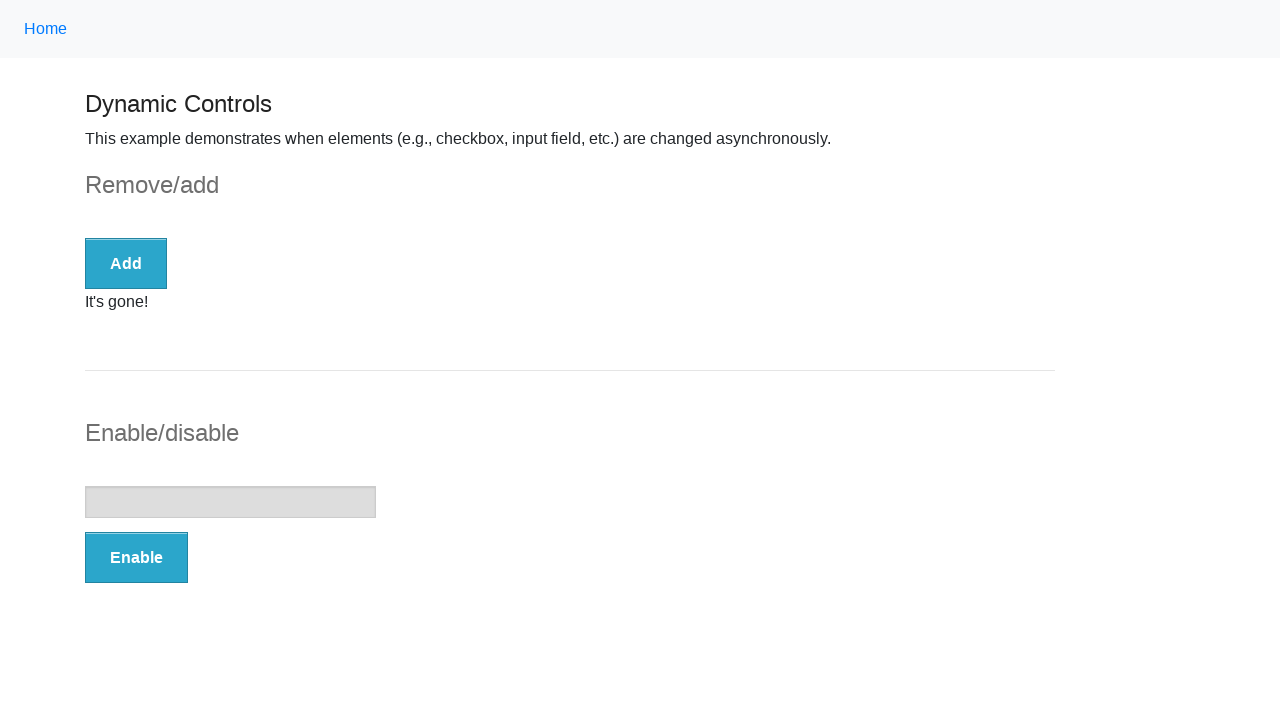

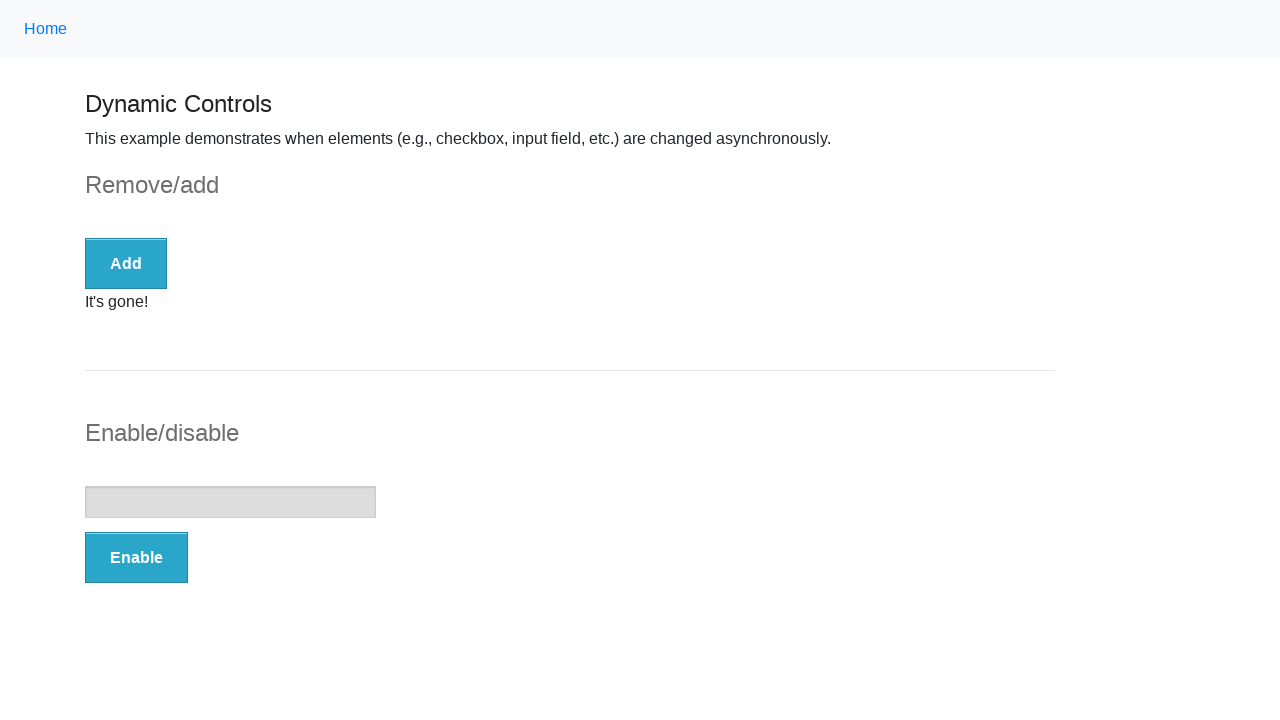